Tests that submitting an invalid email address displays an error state on the email field, using XPATH selectors.

Starting URL: https://demoqa.com/text-box

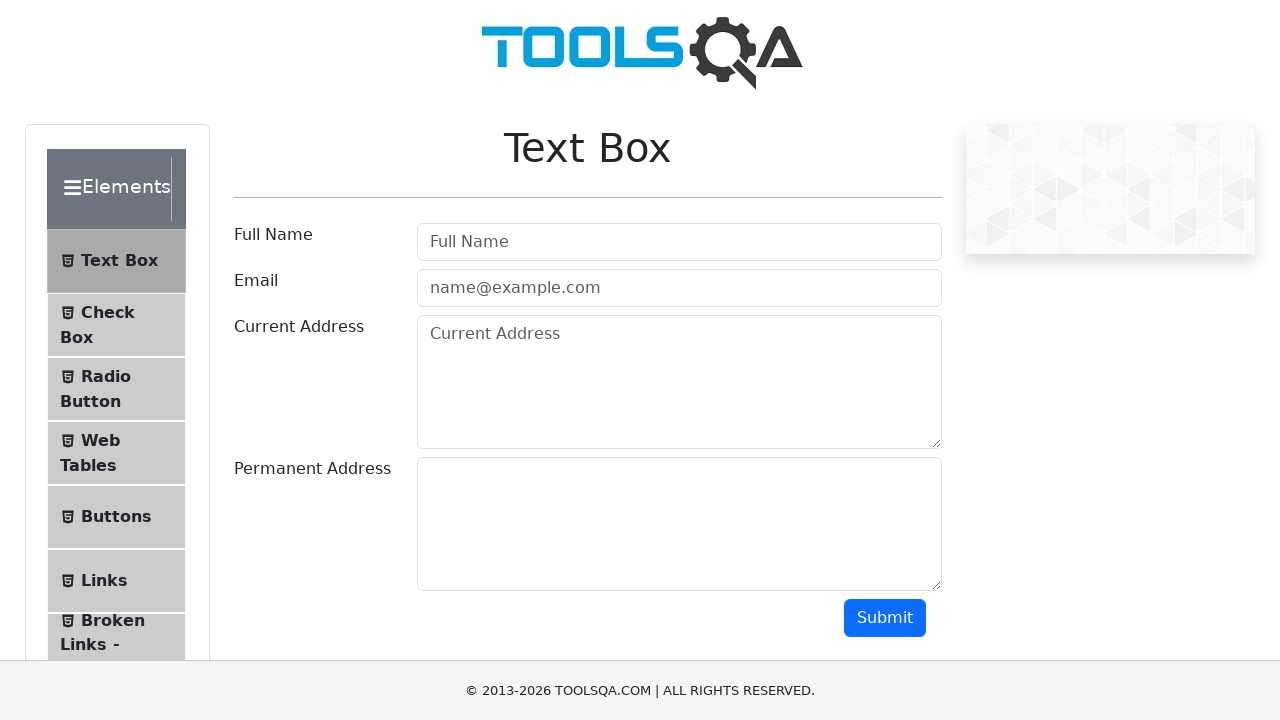

Filled email field with invalid email address 'mymailgmailom' on //input[@id="userEmail"]
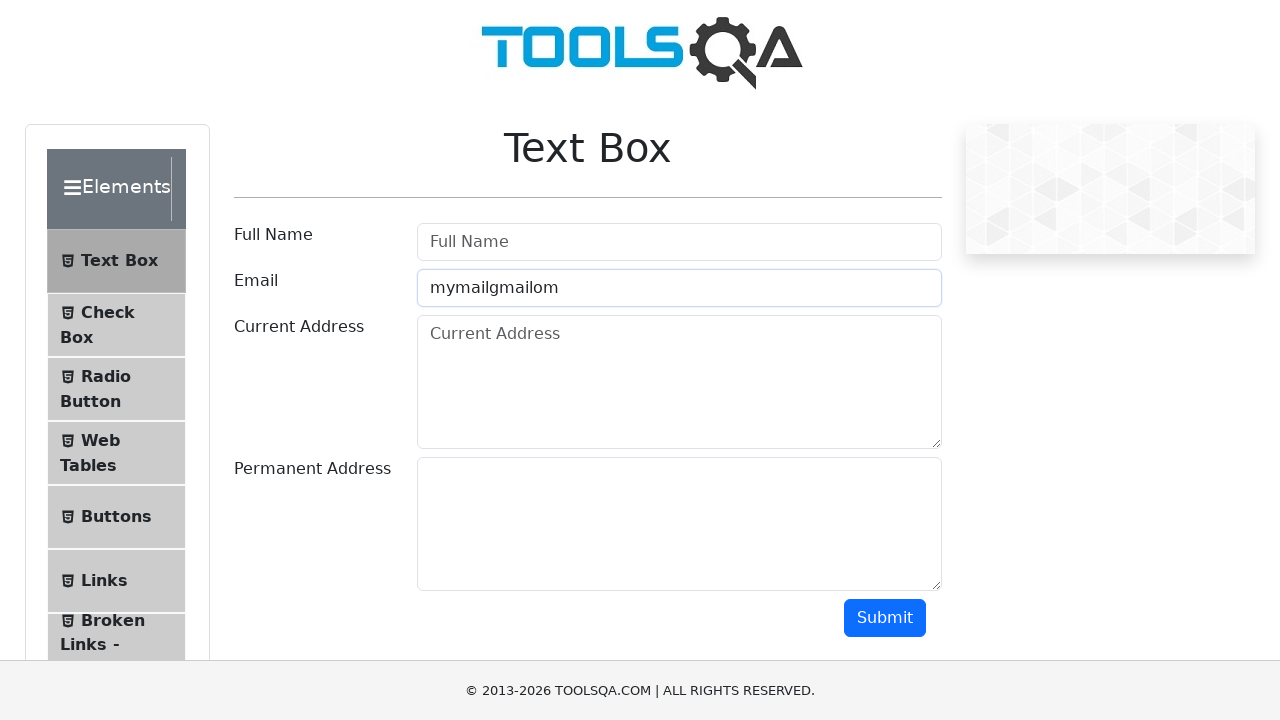

Clicked submit button to submit invalid email at (885, 618) on xpath=//button[@id="submit"]
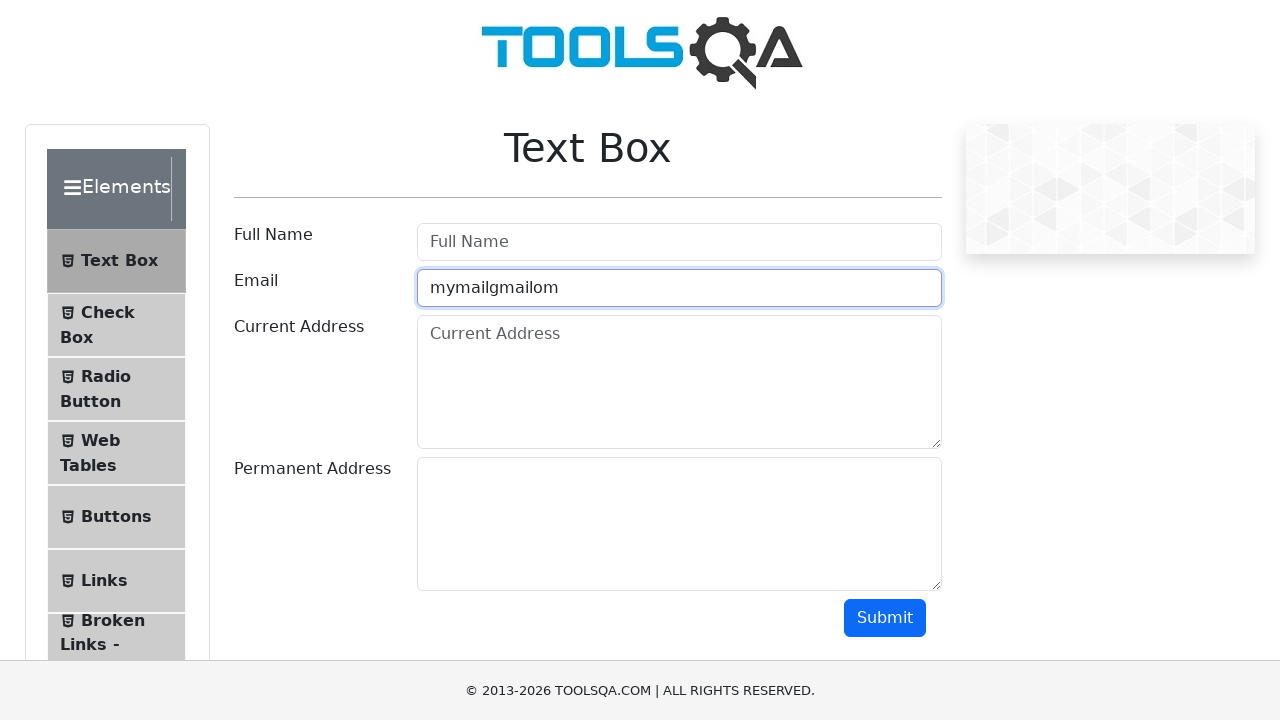

Email field displays error state after submitting invalid email
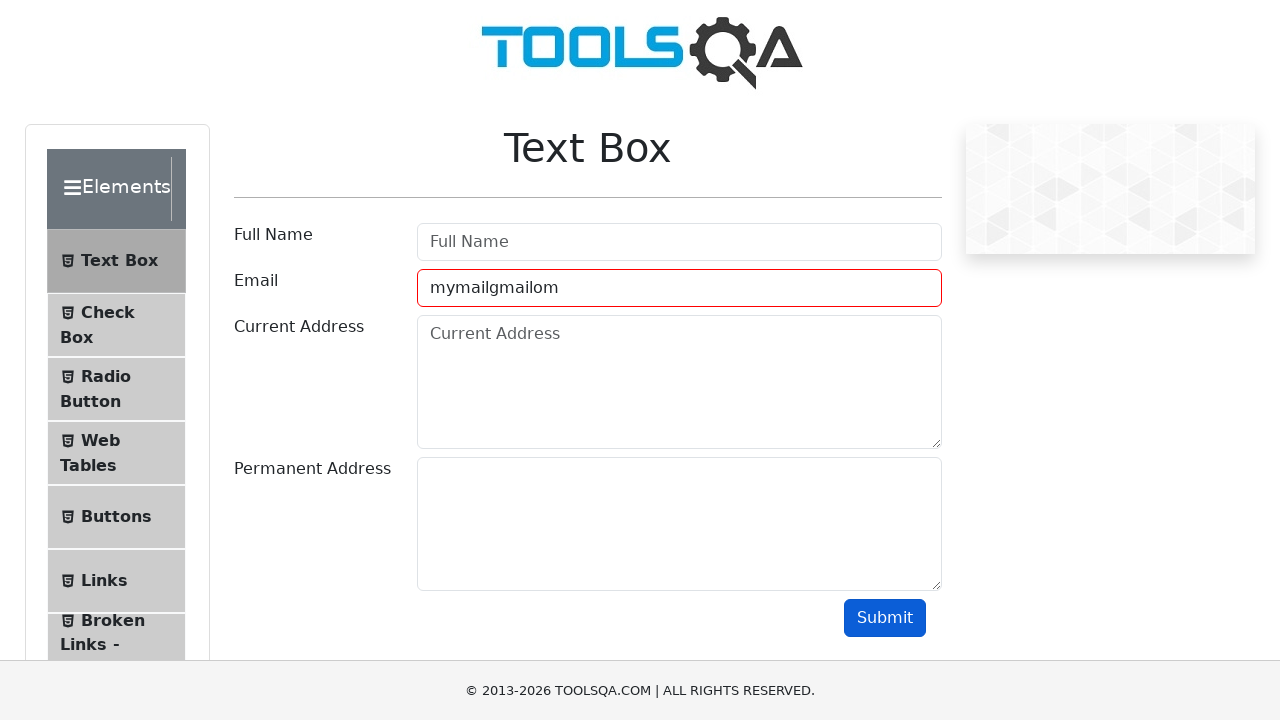

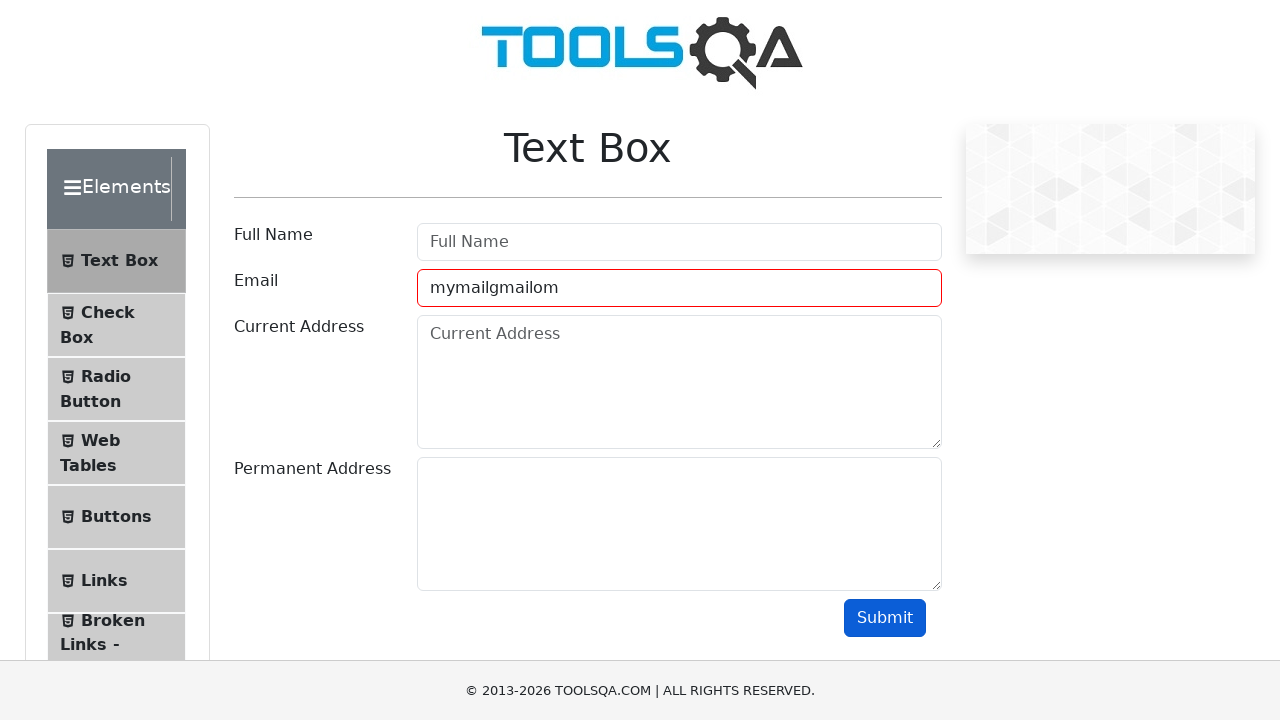